Tests dropdown selection functionality by navigating to a practice page and selecting "USD" from a currency dropdown using visible text selection.

Starting URL: https://rahulshettyacademy.com/dropdownsPractise/

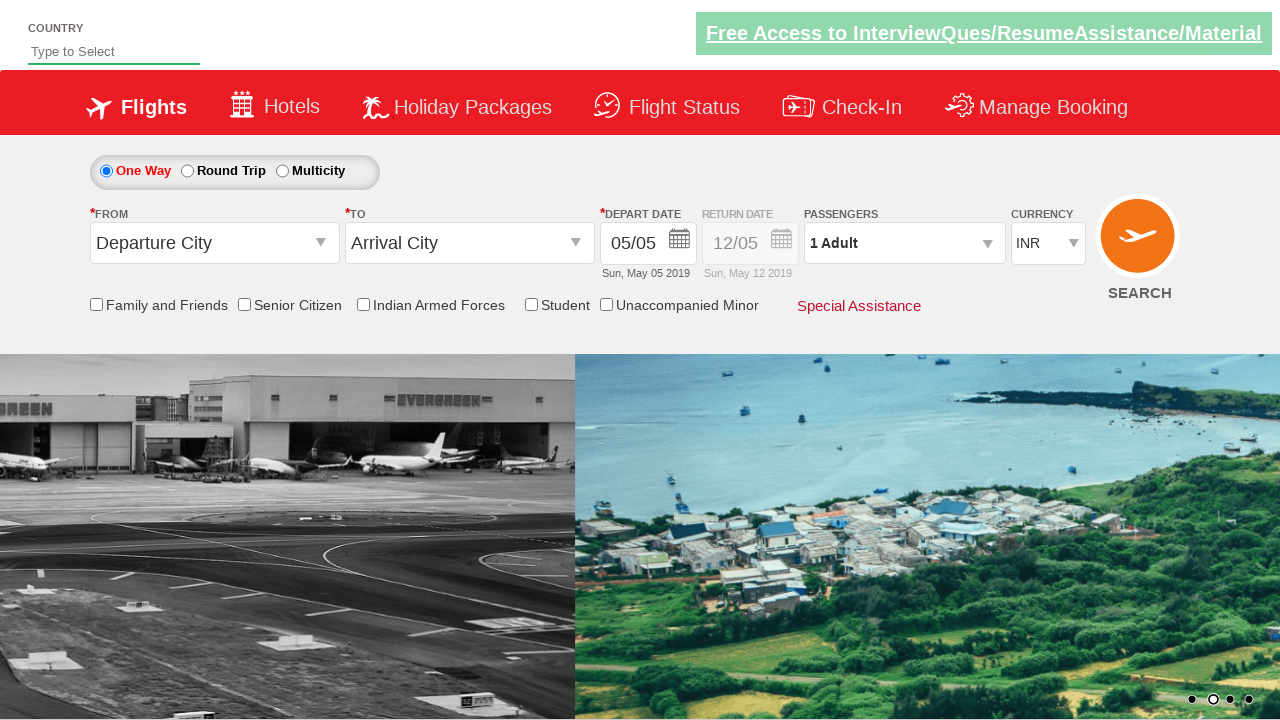

Navigated to dropdown practice page
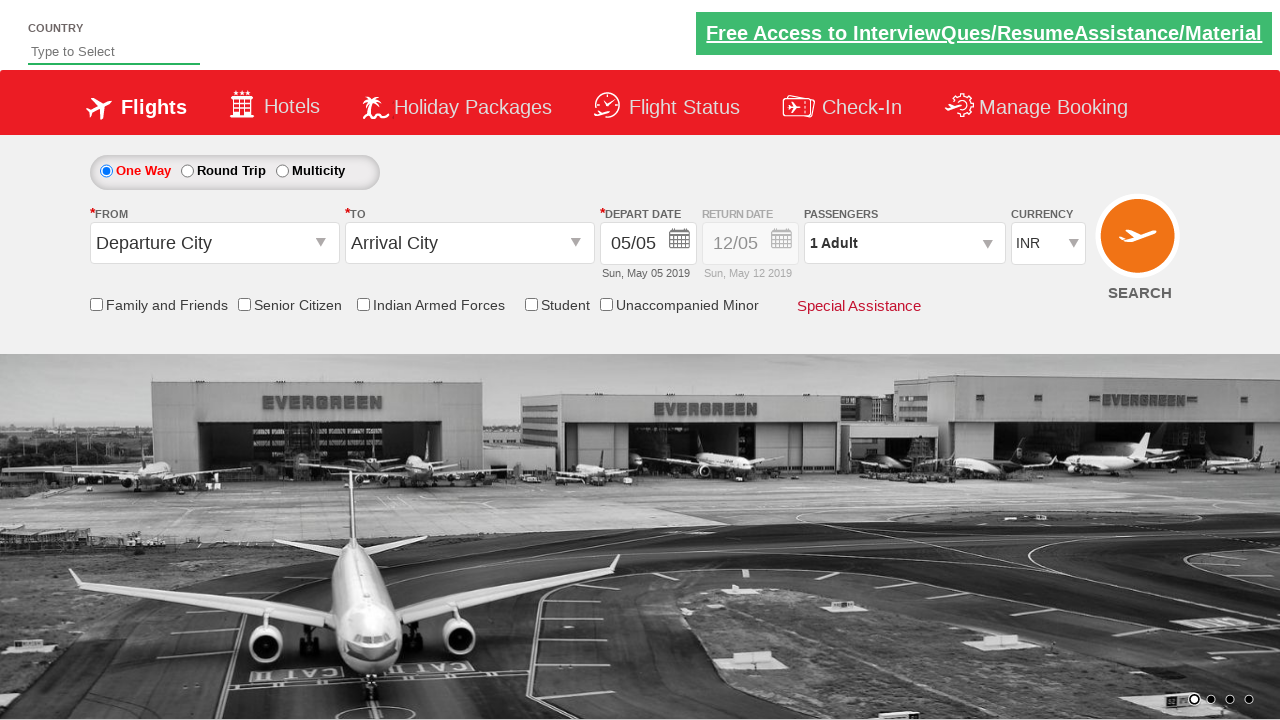

Currency dropdown element is now available
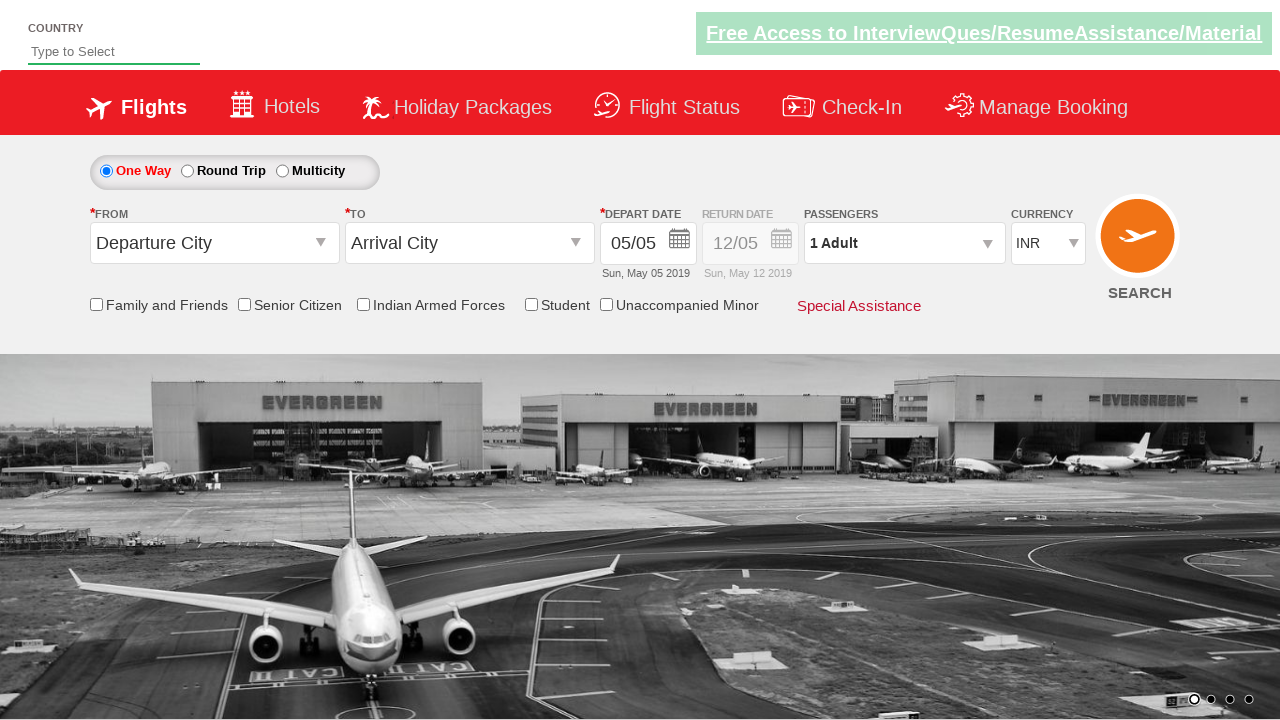

Selected USD from the currency dropdown on #ctl00_mainContent_DropDownListCurrency
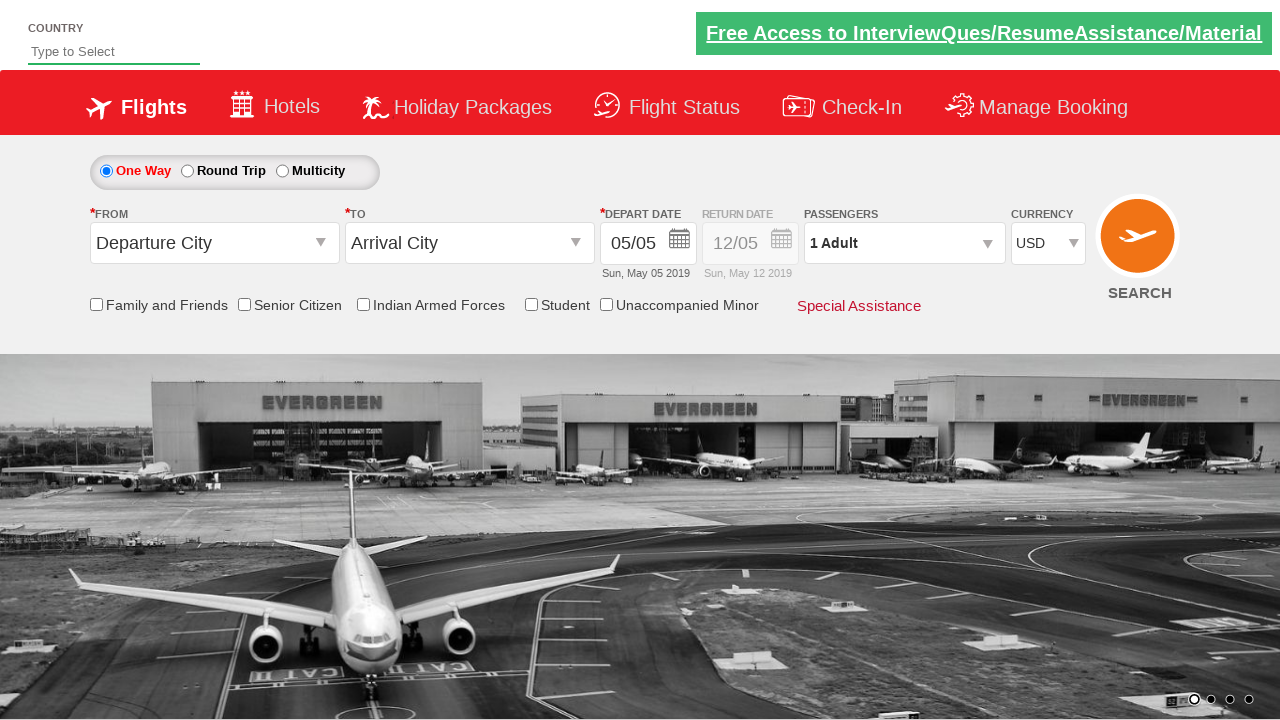

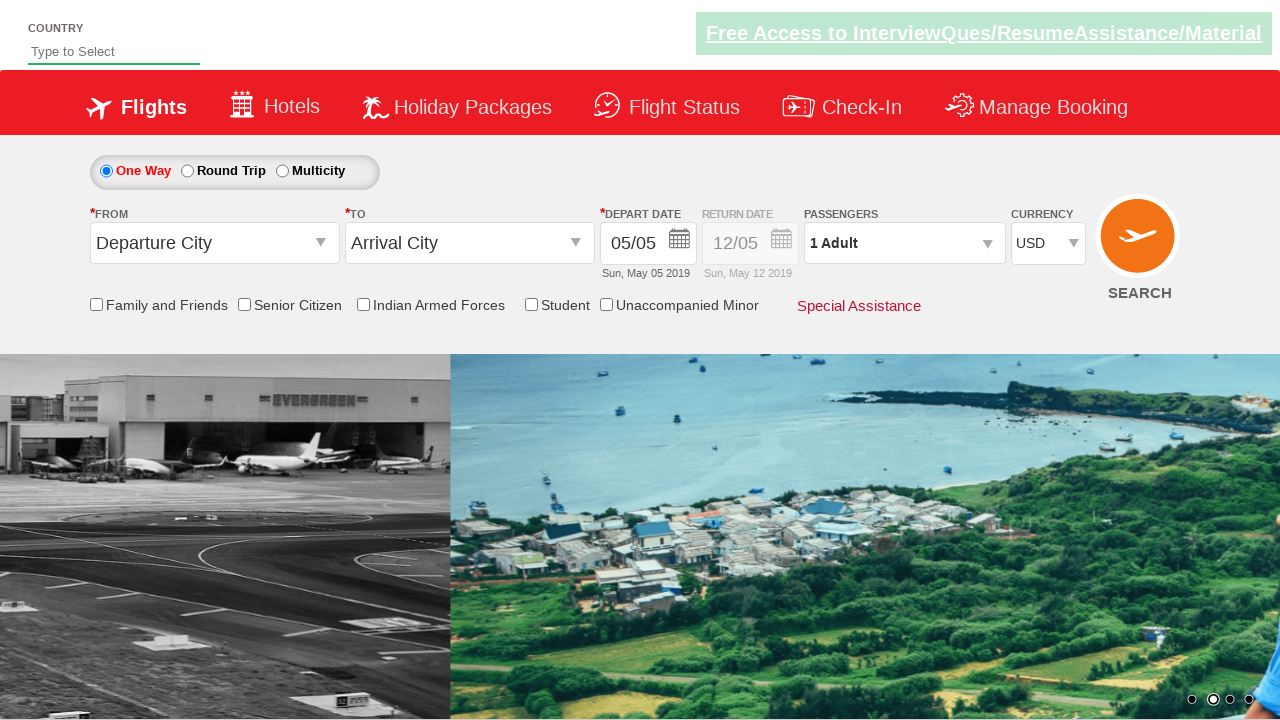